Tests dynamic loading functionality by clicking a start button and waiting for loading to complete (3 second wait scenario)

Starting URL: https://automationfc.github.io/dynamic-loading/

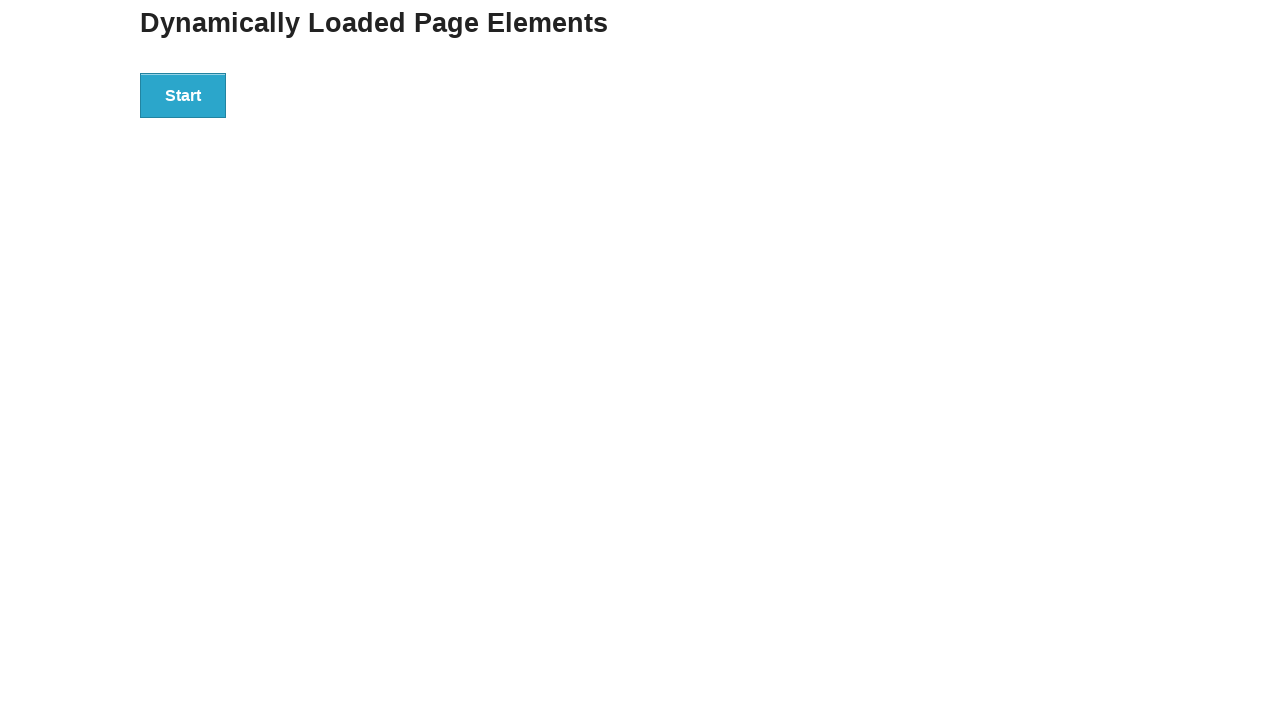

Start button is visible on the page
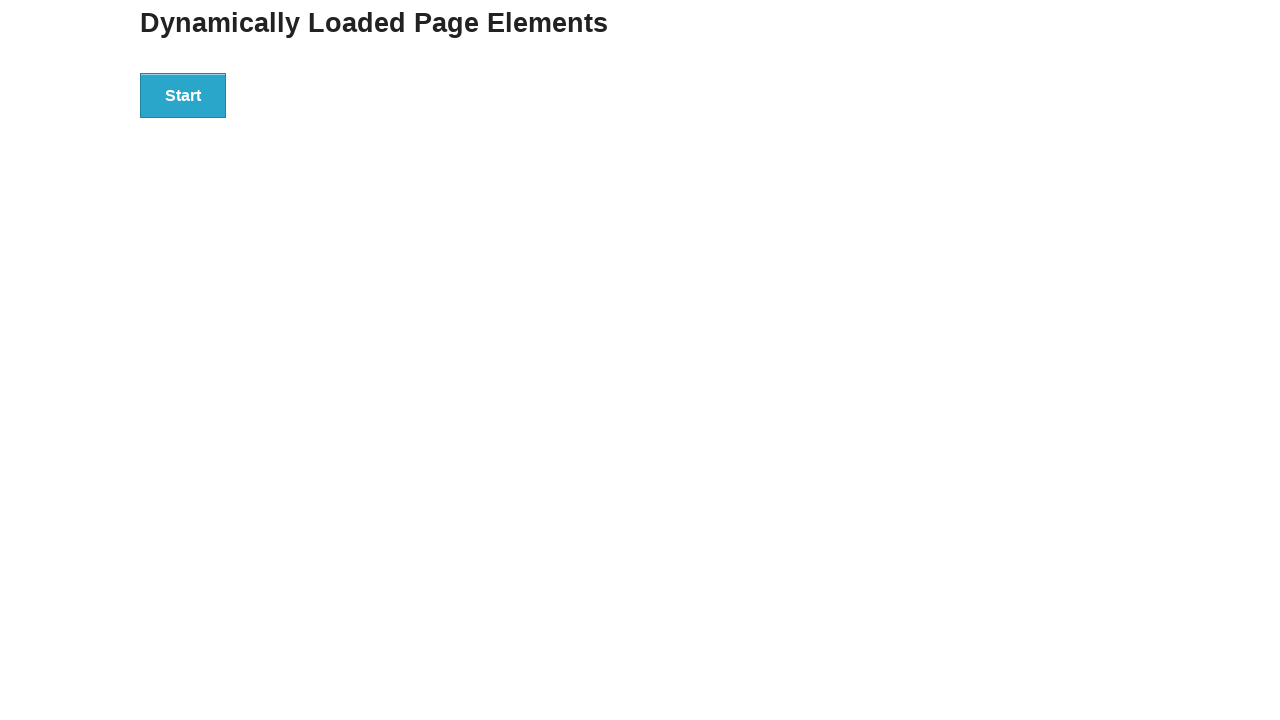

Clicked the start button to trigger dynamic loading at (183, 95) on div#start>button
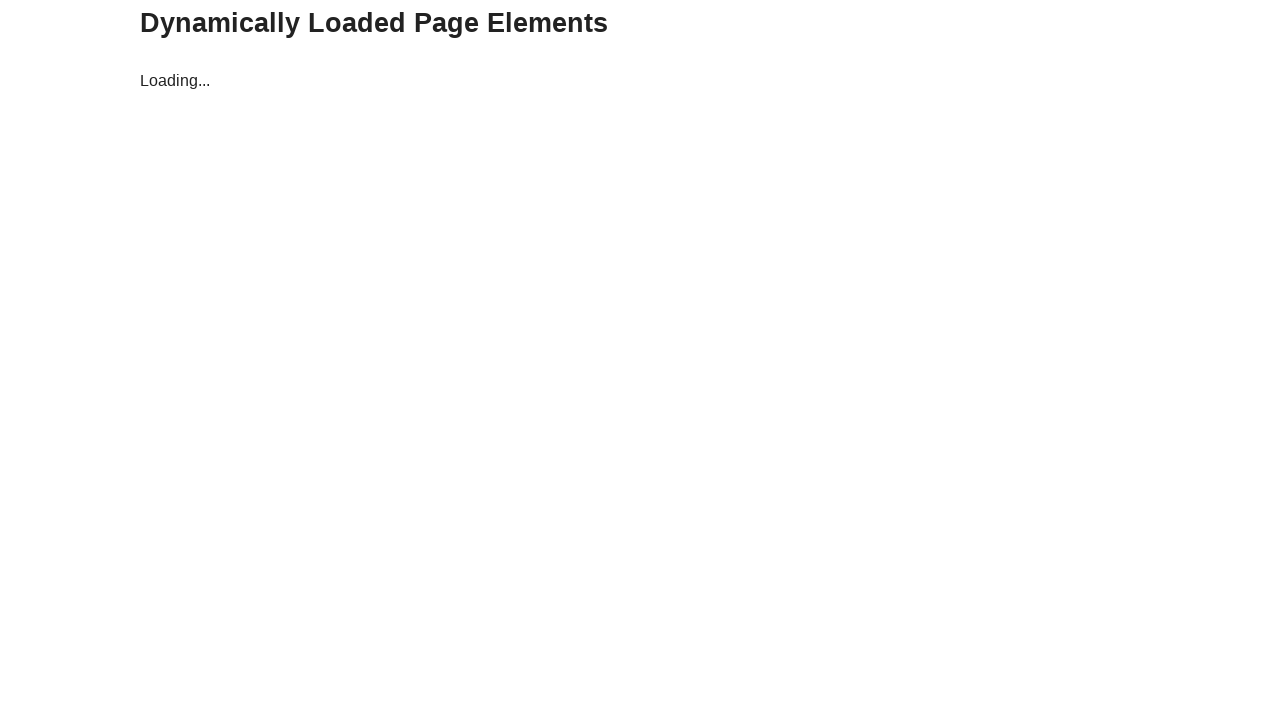

Loading indicator disappeared (3 second wait completed)
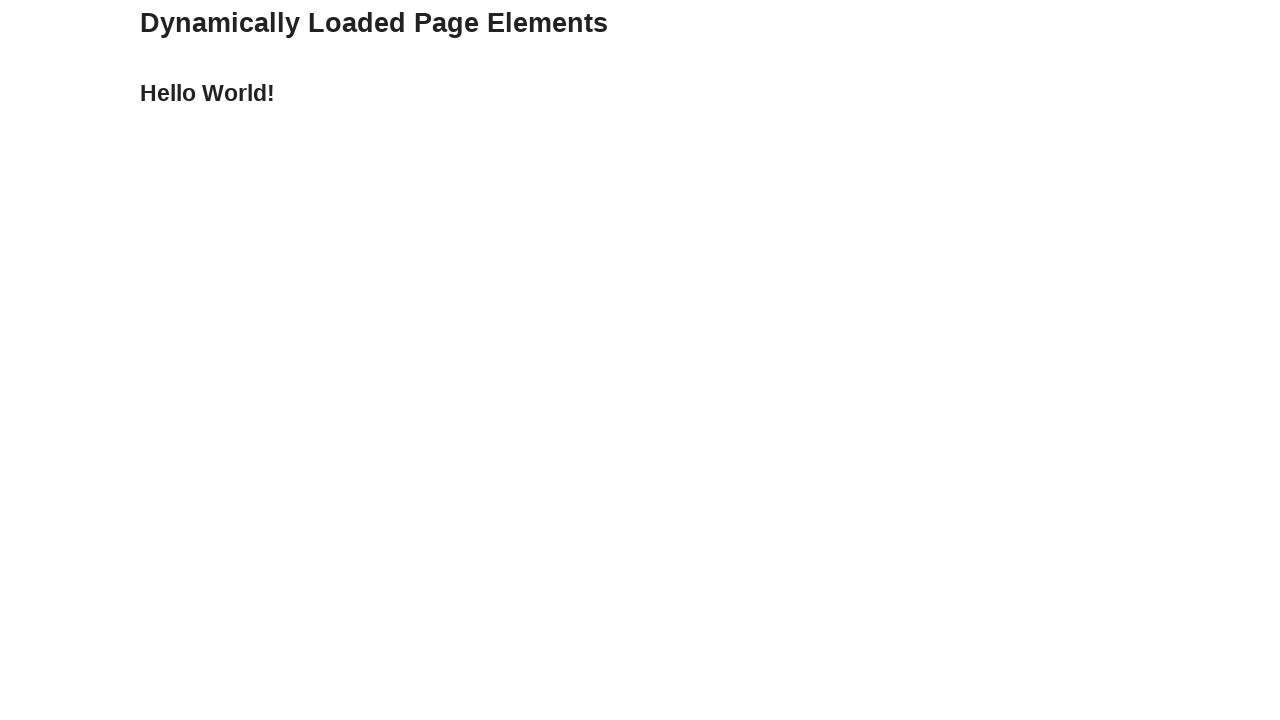

Finish element is now visible, dynamic loading completed successfully
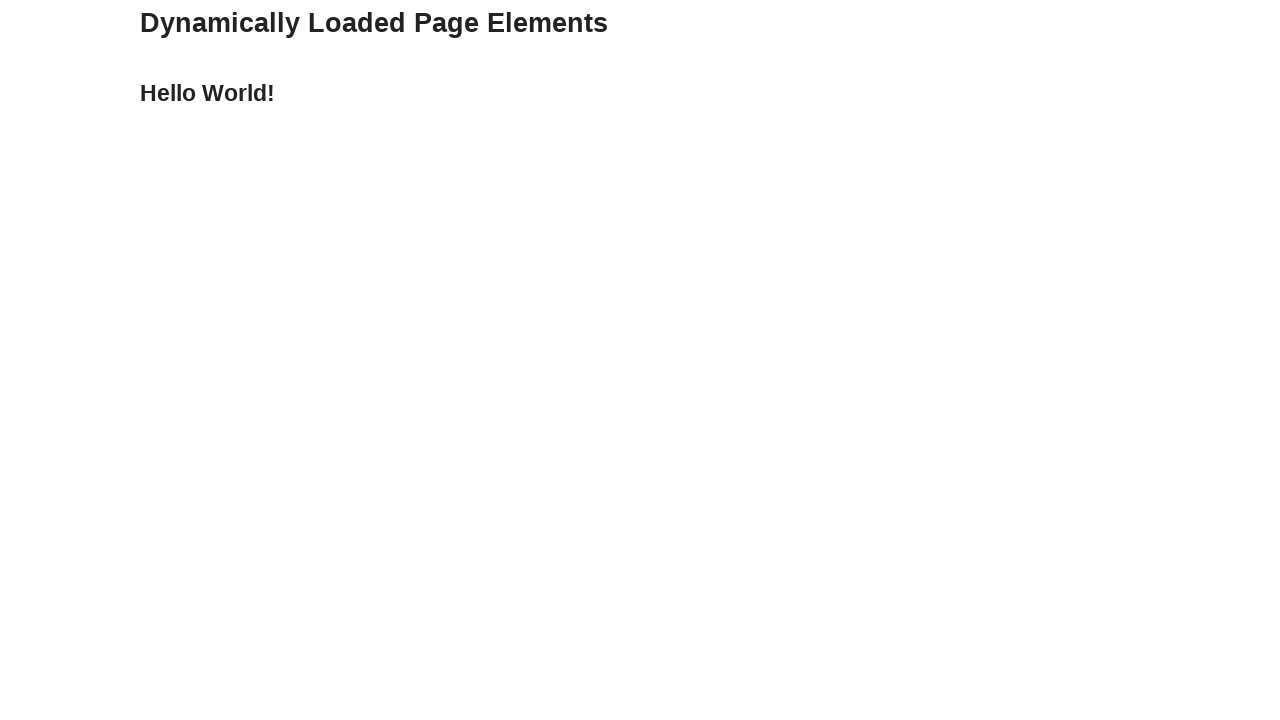

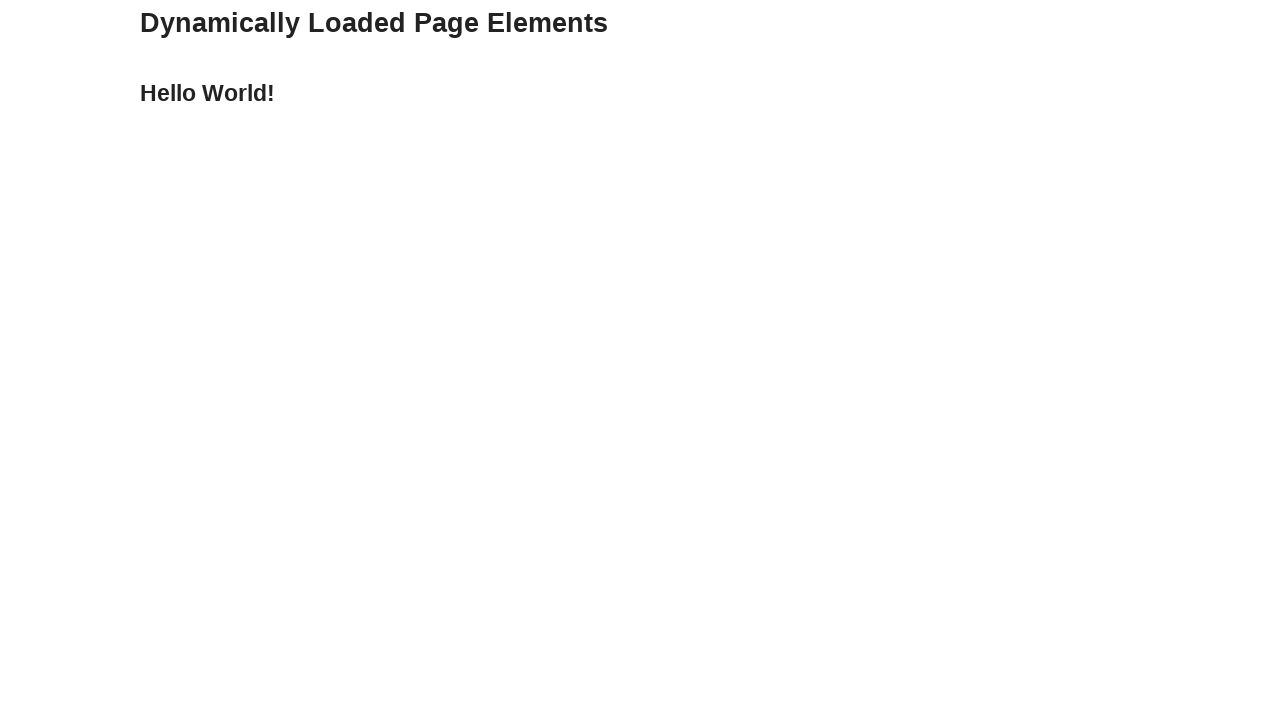